Solves a math problem displayed on the page, enters the answer, selects robot checkbox and radio button, then submits the form

Starting URL: https://suninjuly.github.io/math.html

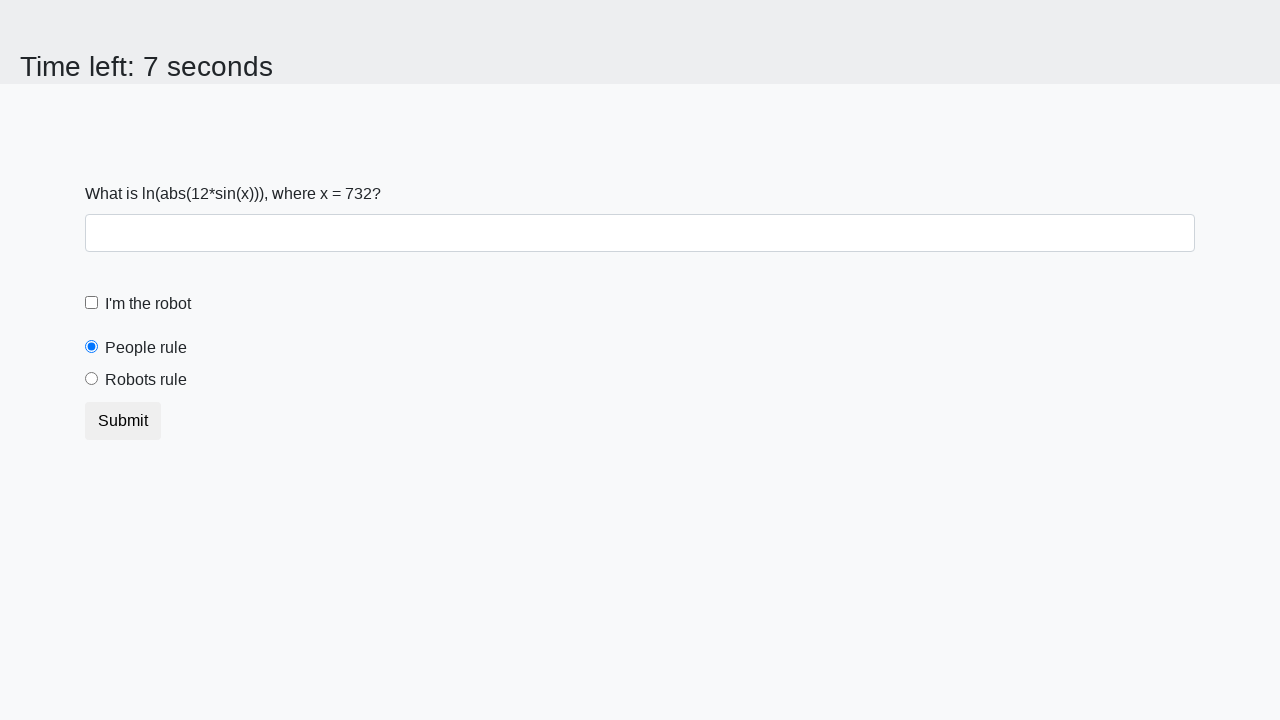

Located the input value element on the page
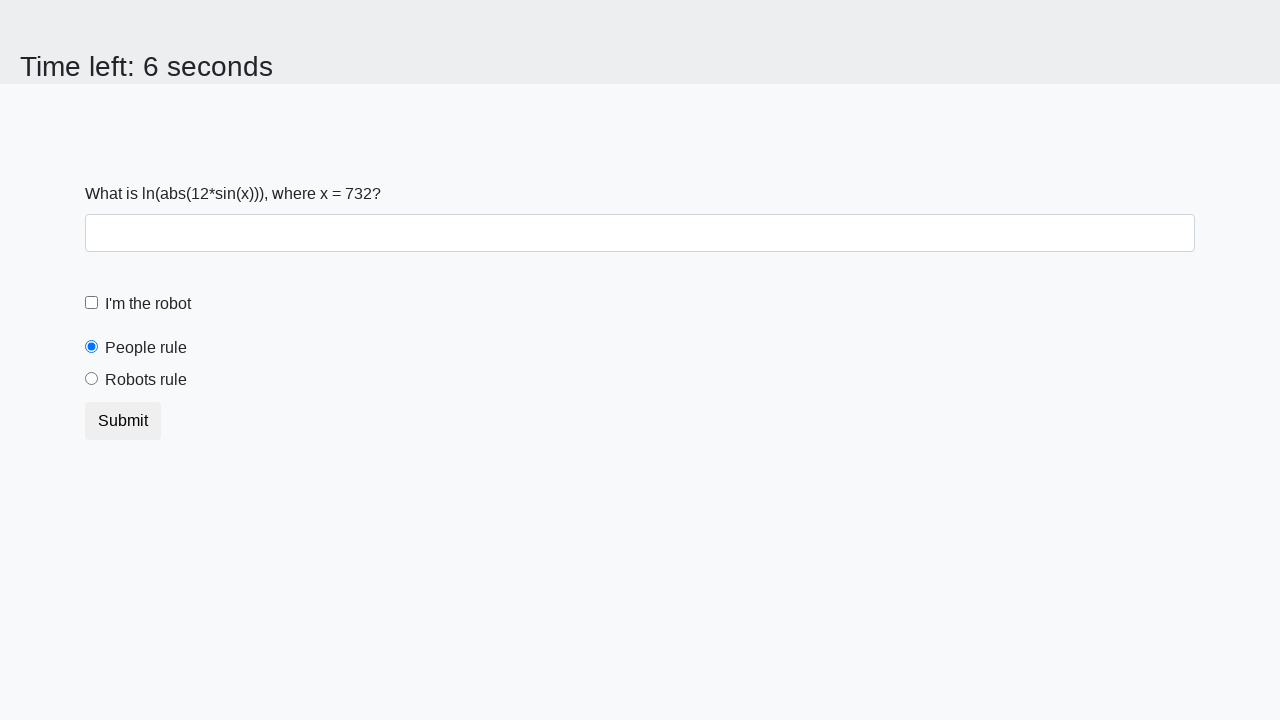

Extracted the numeric value from the page
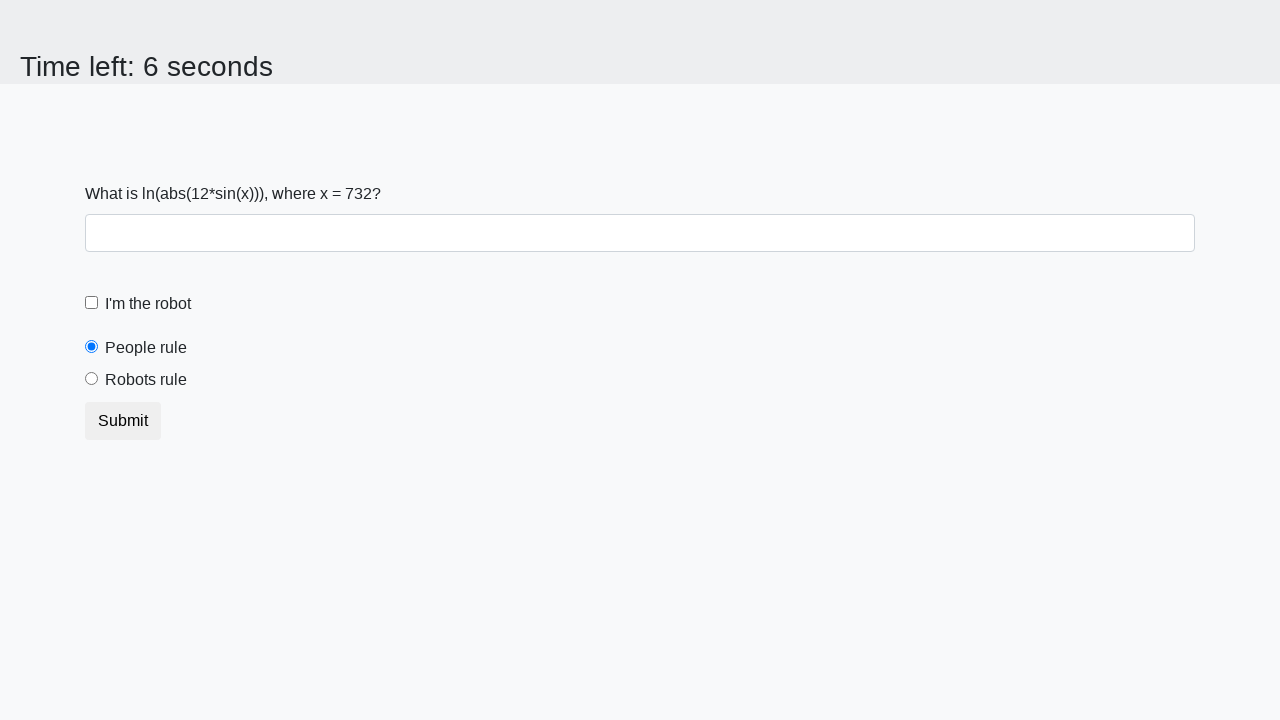

Calculated the math formula result
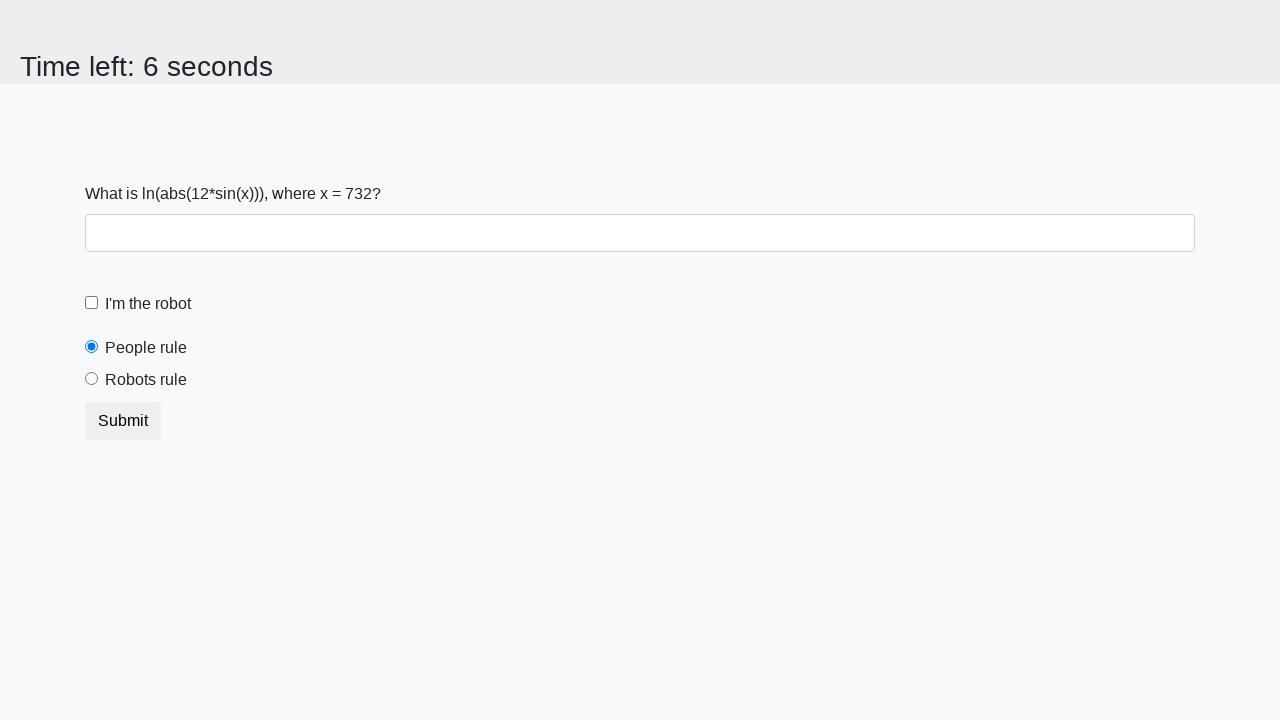

Entered the calculated answer into the answer field on #answer
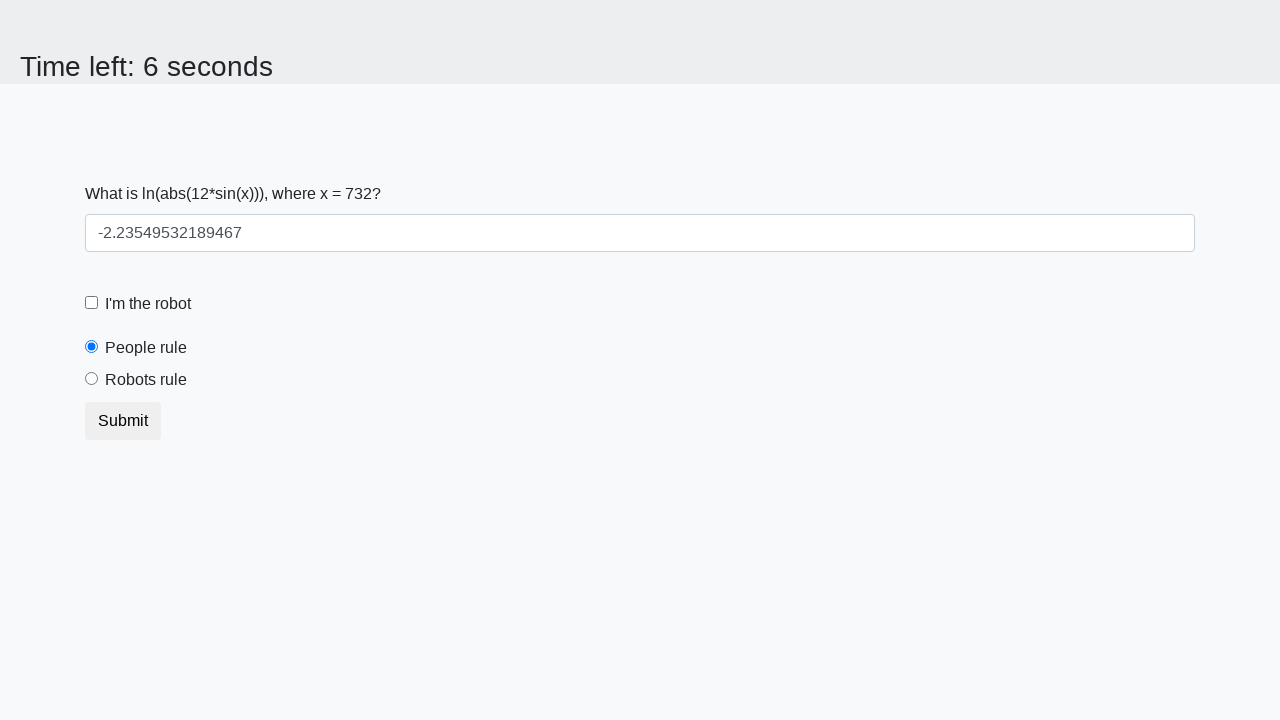

Checked the robot checkbox at (92, 303) on #robotCheckbox
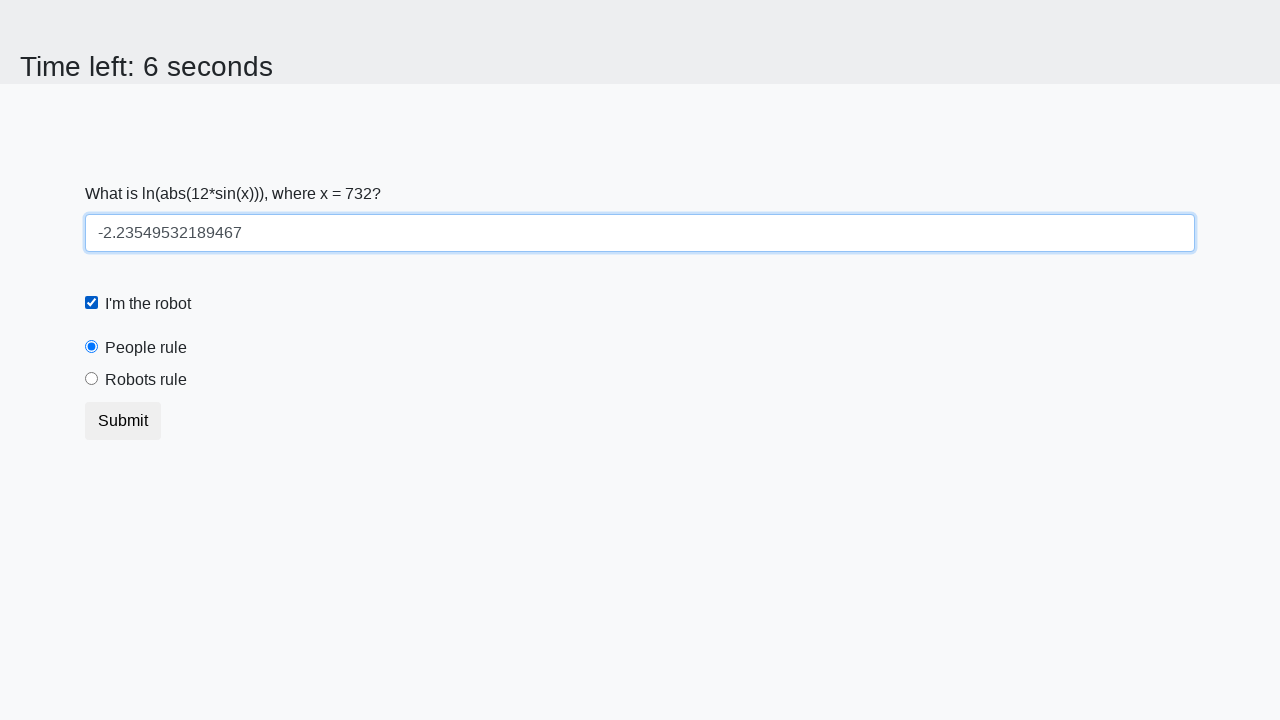

Selected the robots radio button at (92, 379) on [value='robots']
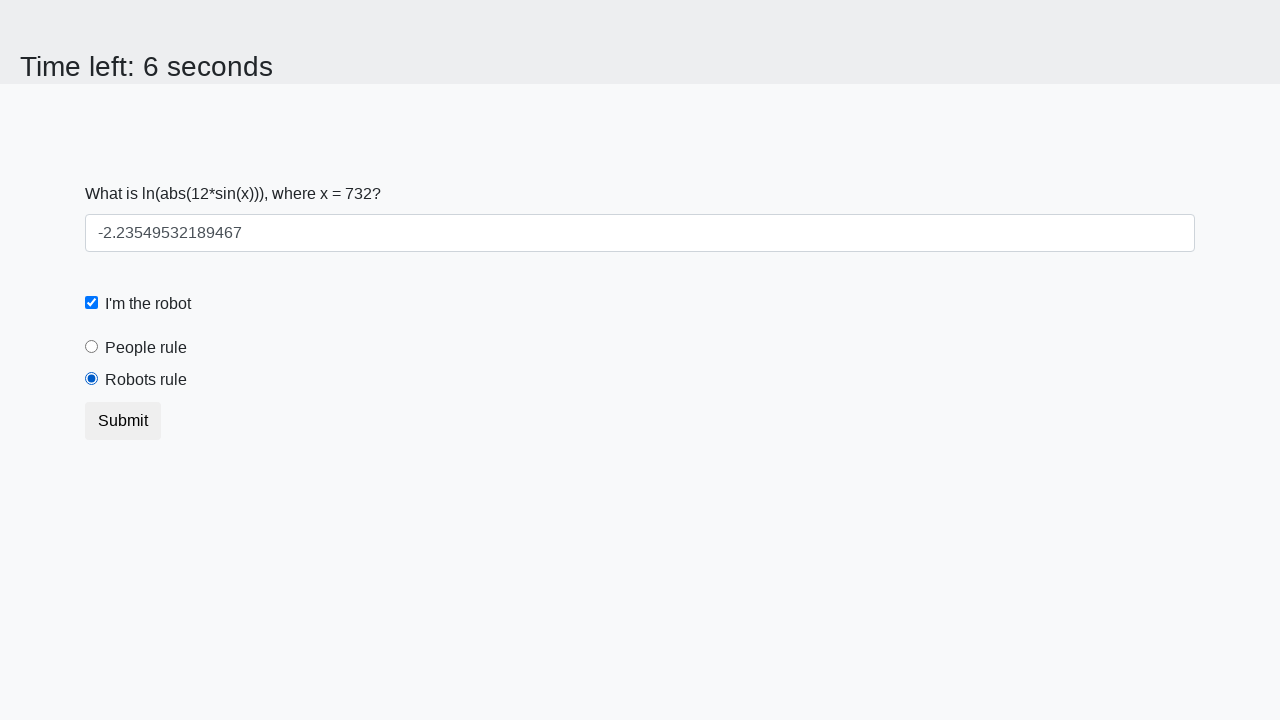

Submitted the form by clicking the submit button at (123, 421) on button.btn
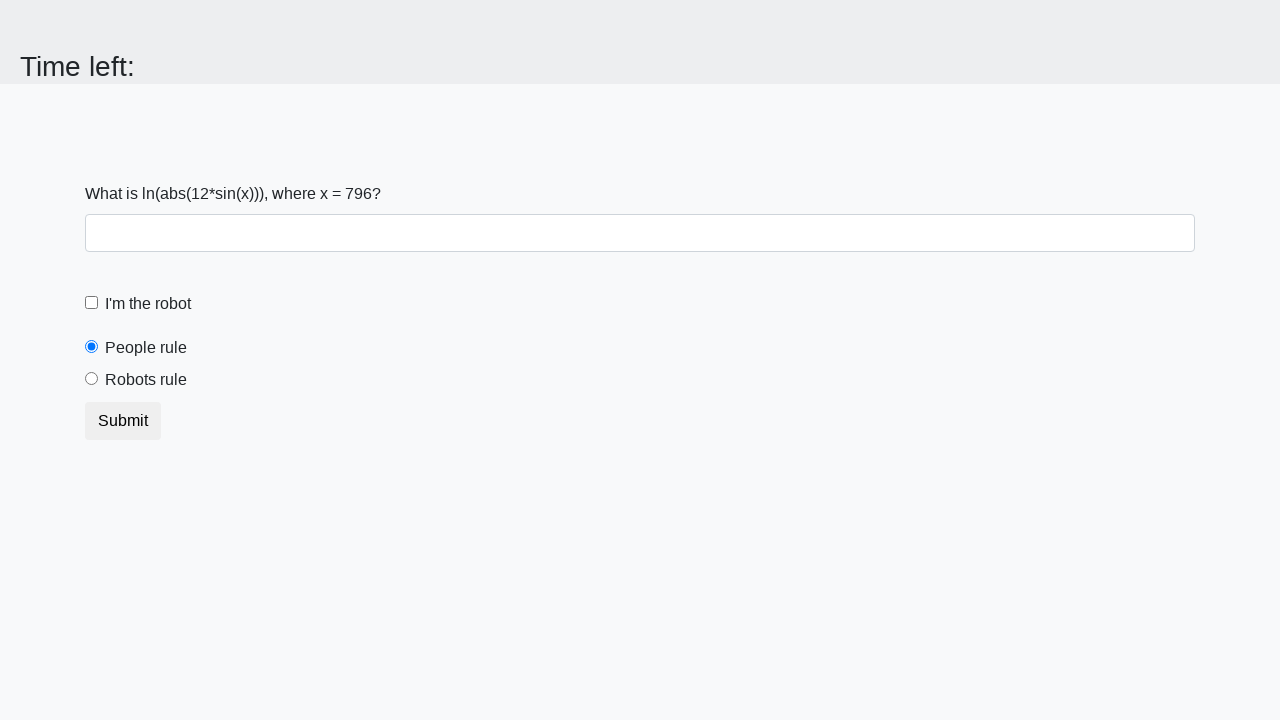

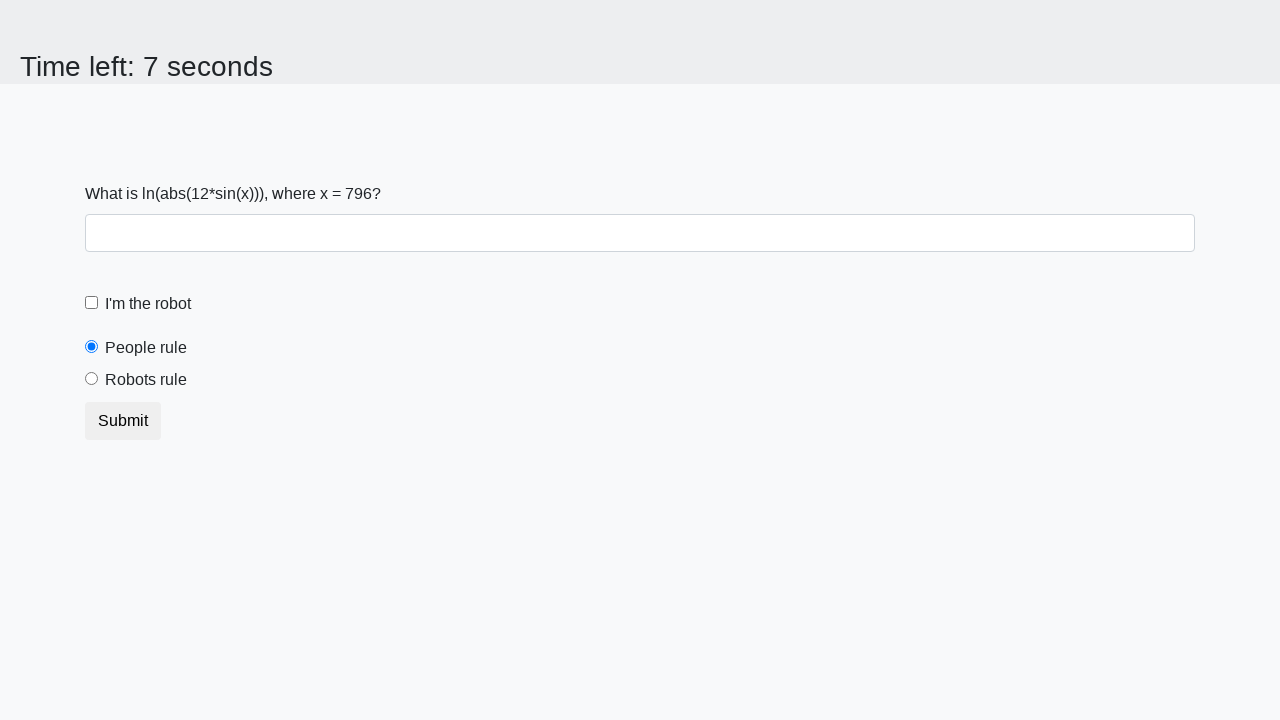